Tests window handling functionality by opening a new window, switching between parent and child windows, and verifying content in each window

Starting URL: https://the-internet.herokuapp.com/

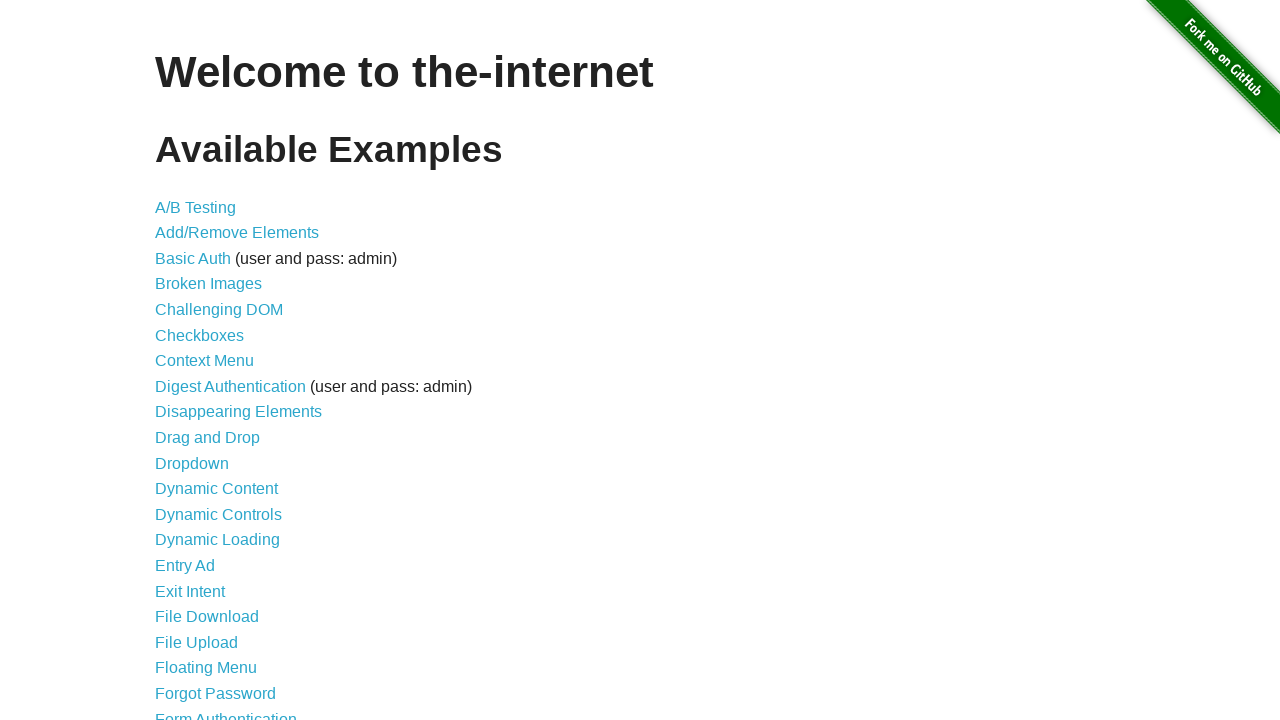

Clicked on 'Multiple Windows' link at (218, 369) on xpath=//a[text()='Multiple Windows']
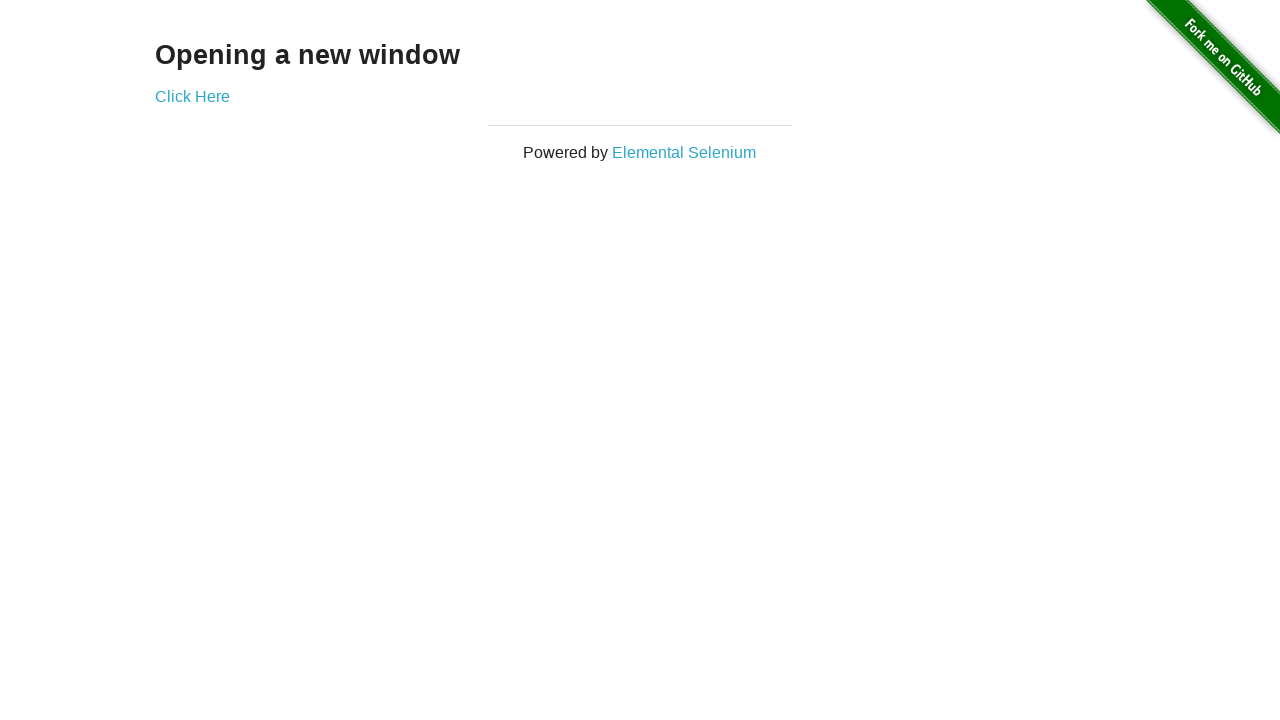

Clicked 'Click Here' link to open new window at (192, 96) on xpath=//a[text()='Click Here']
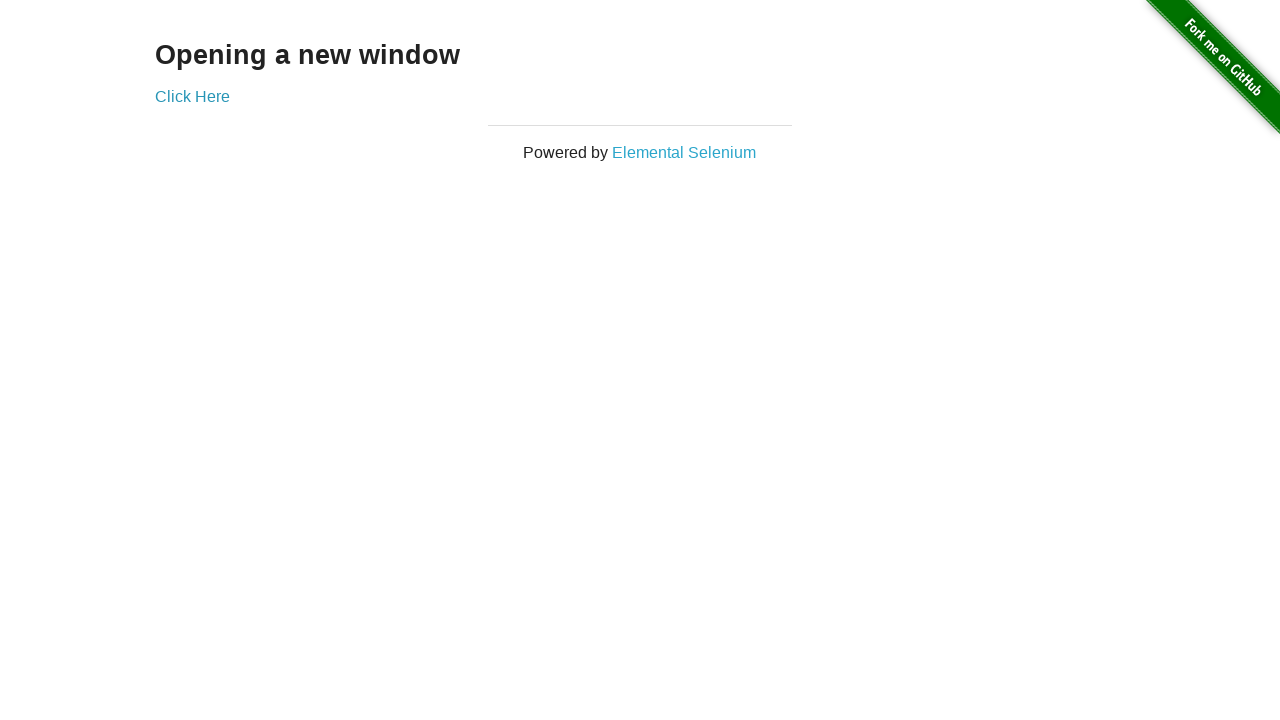

New window opened and captured
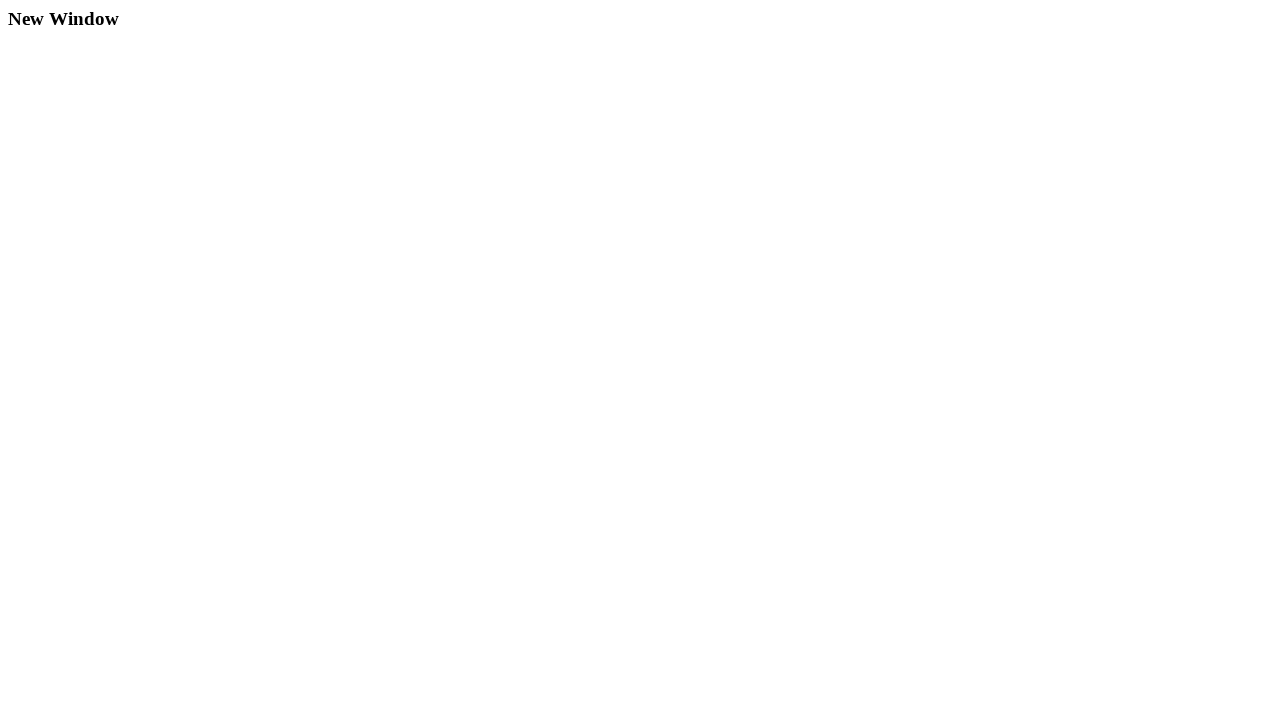

Waited for heading element in child window to load
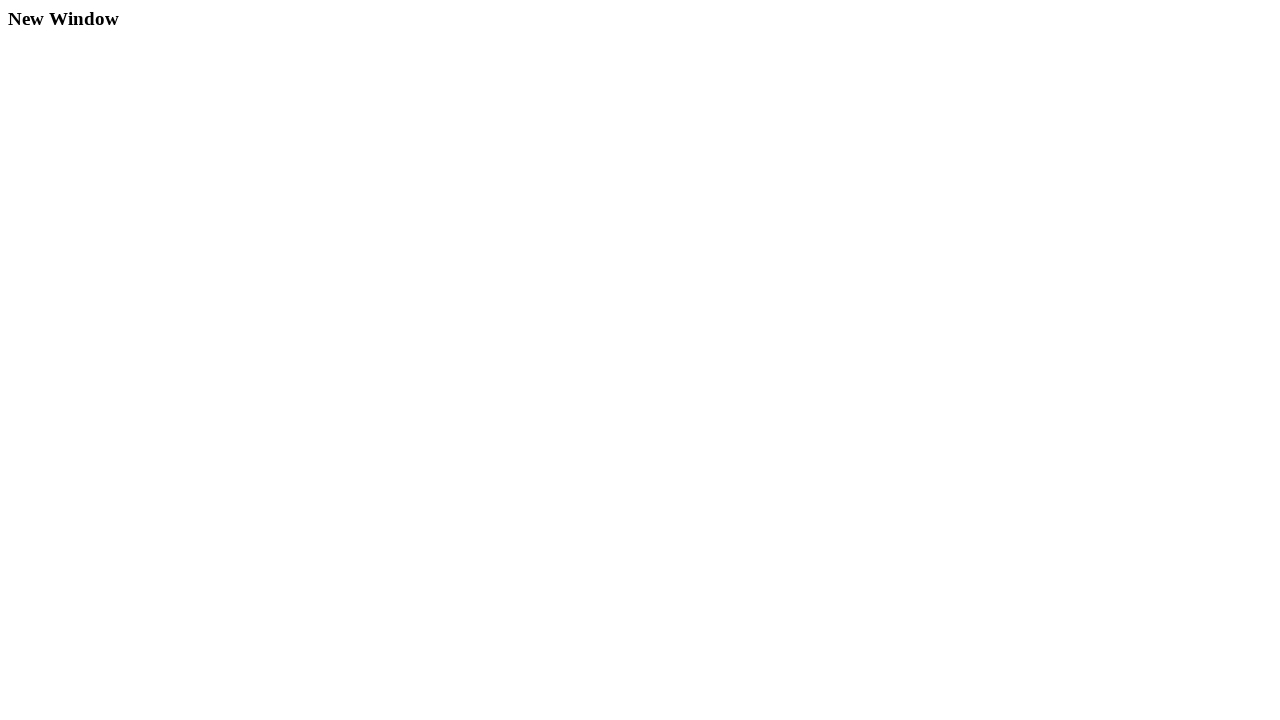

Retrieved child window text: New Window
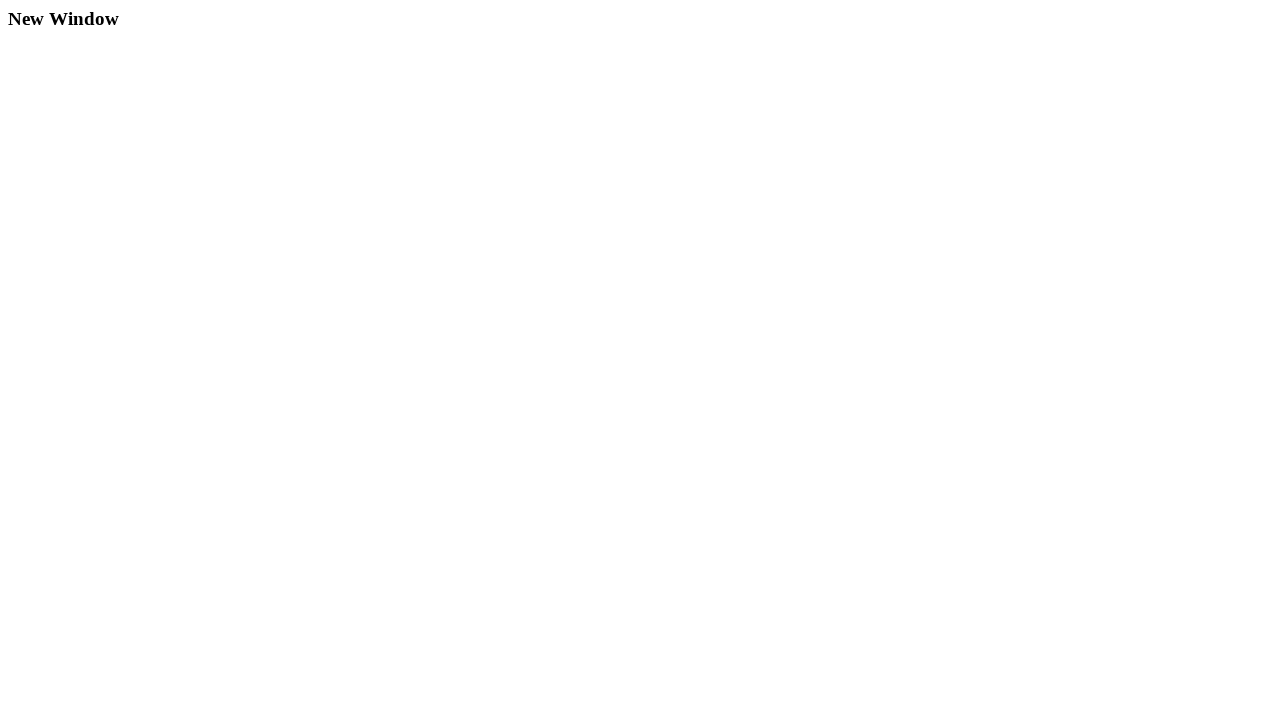

Retrieved parent window text: Opening a new window
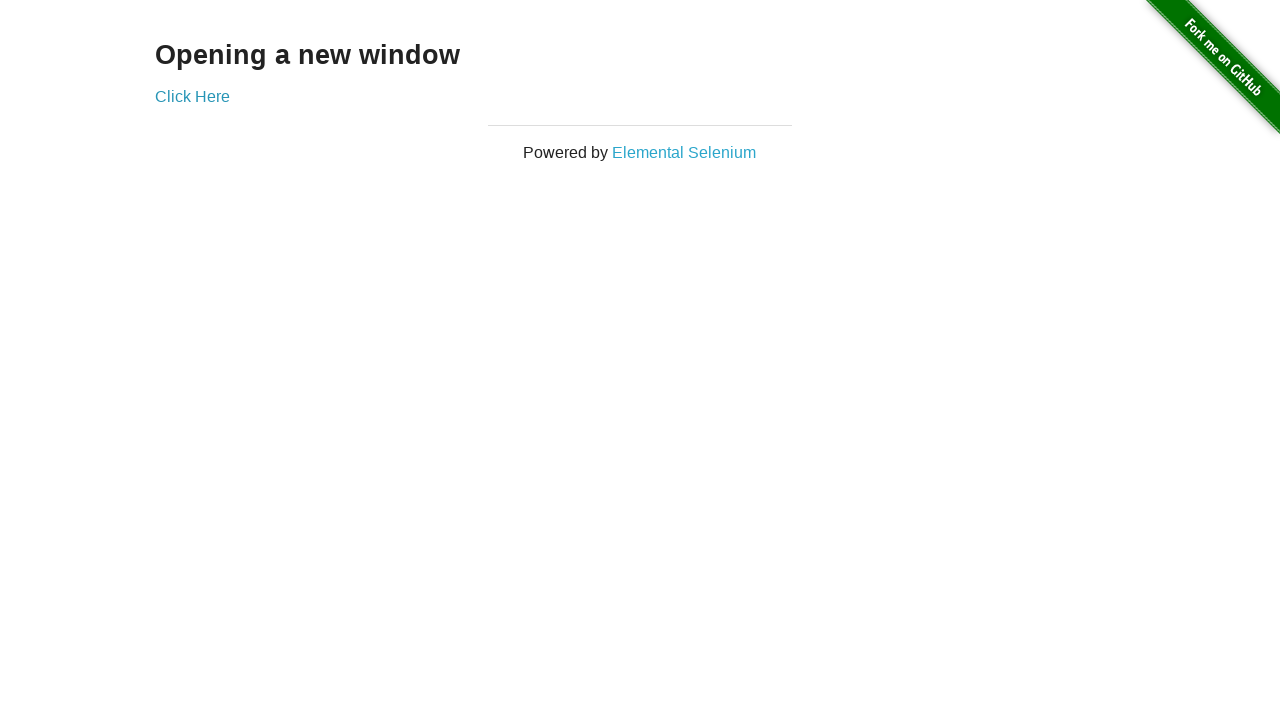

Closed the child window
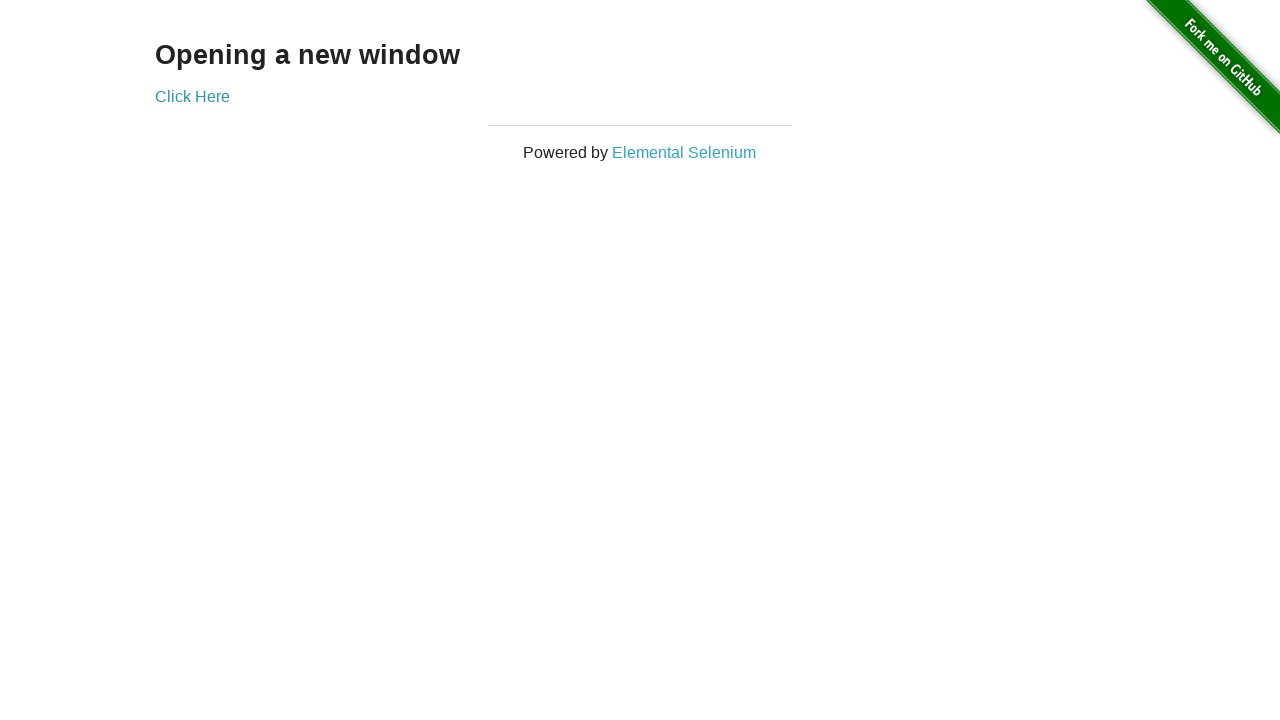

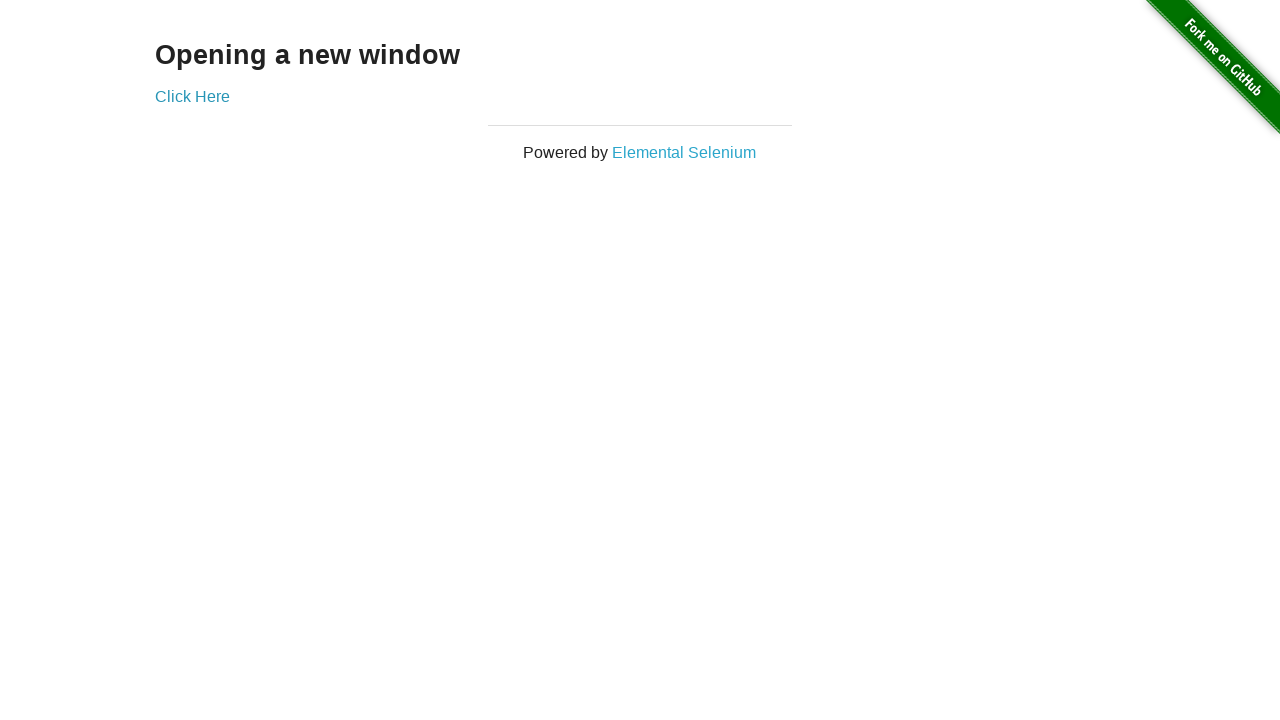